Tests basic browser navigation functionality by navigating to a URL, then using back, forward, and refresh operations

Starting URL: https://www.redbus.in/

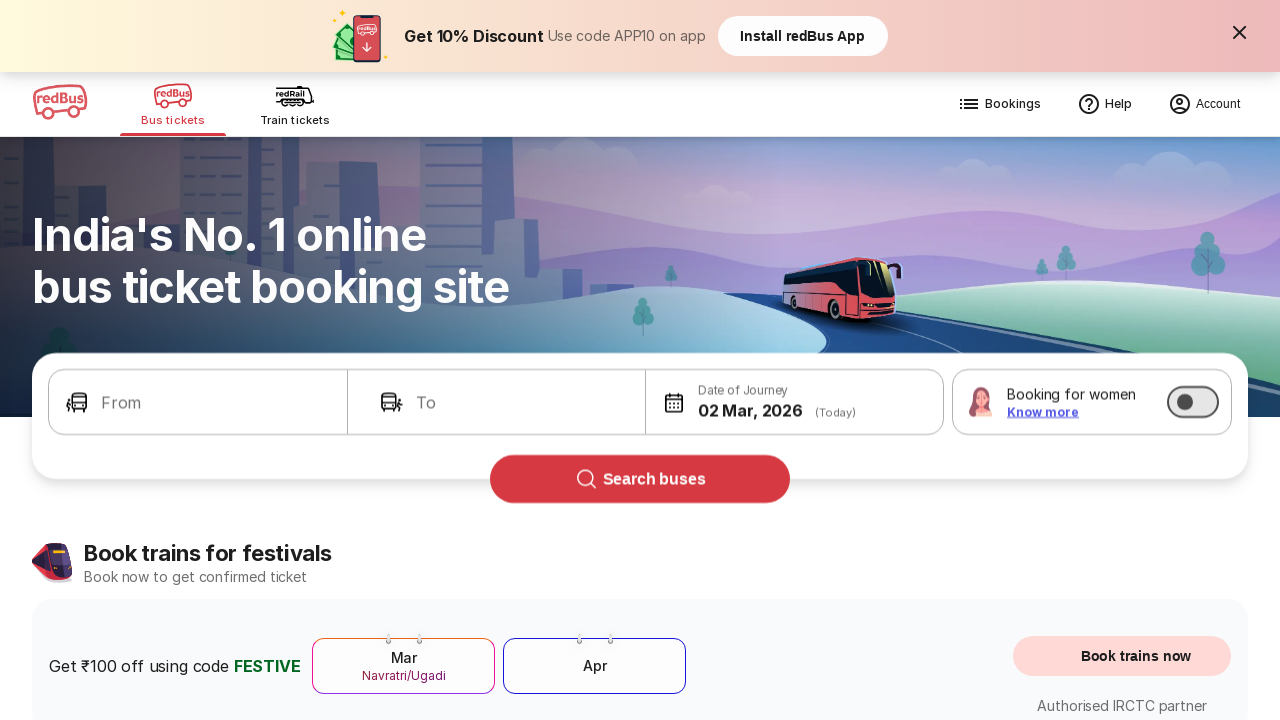

Navigated back from redbus.in
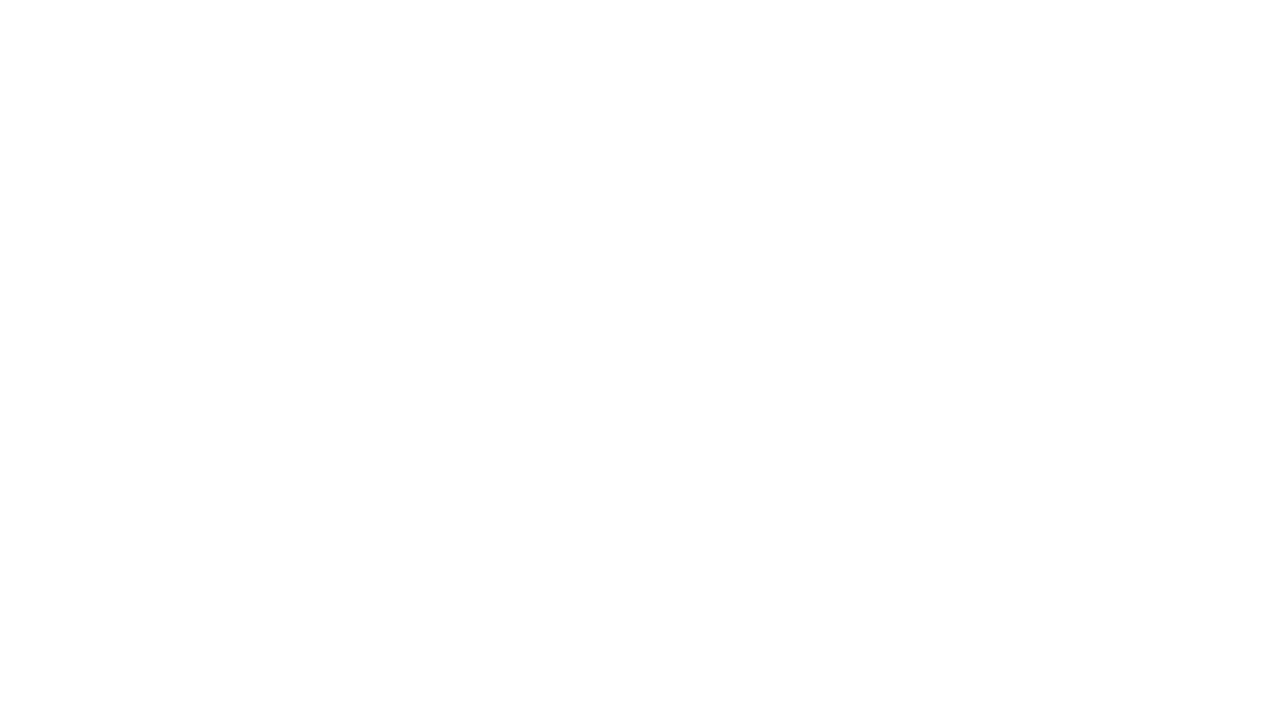

Waited 1000ms for navigation to complete
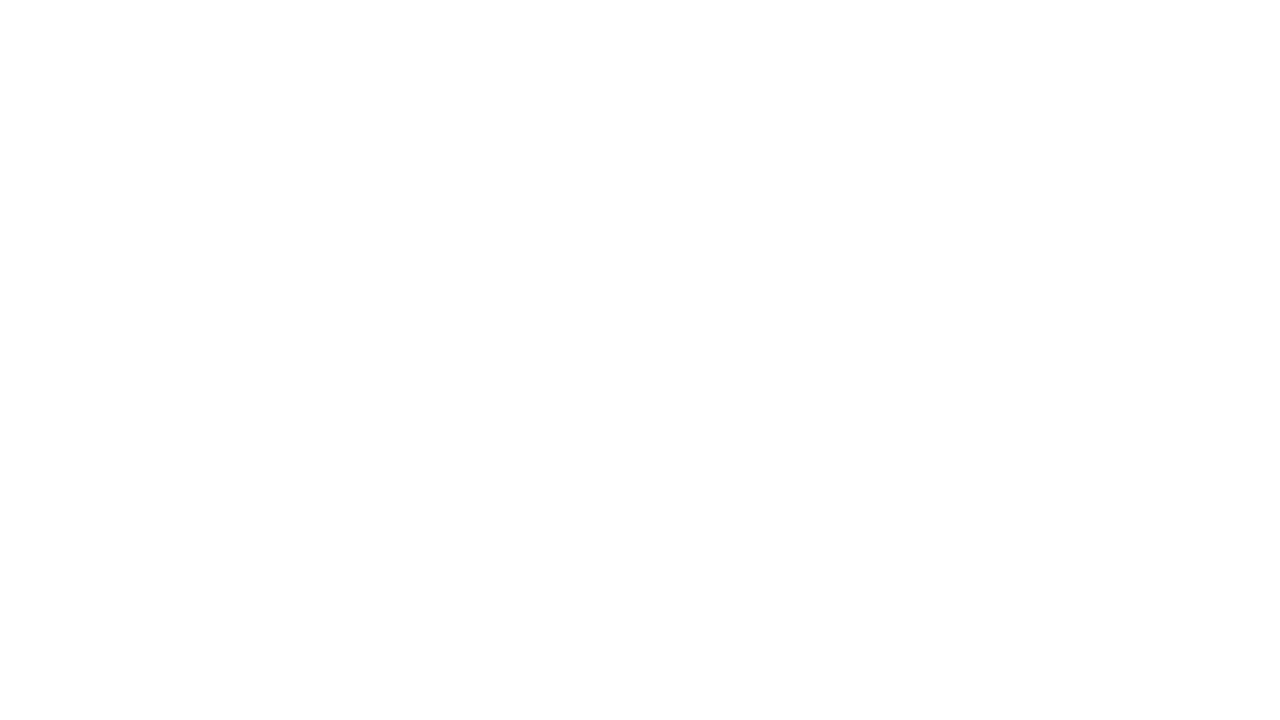

Navigated forward back to redbus.in
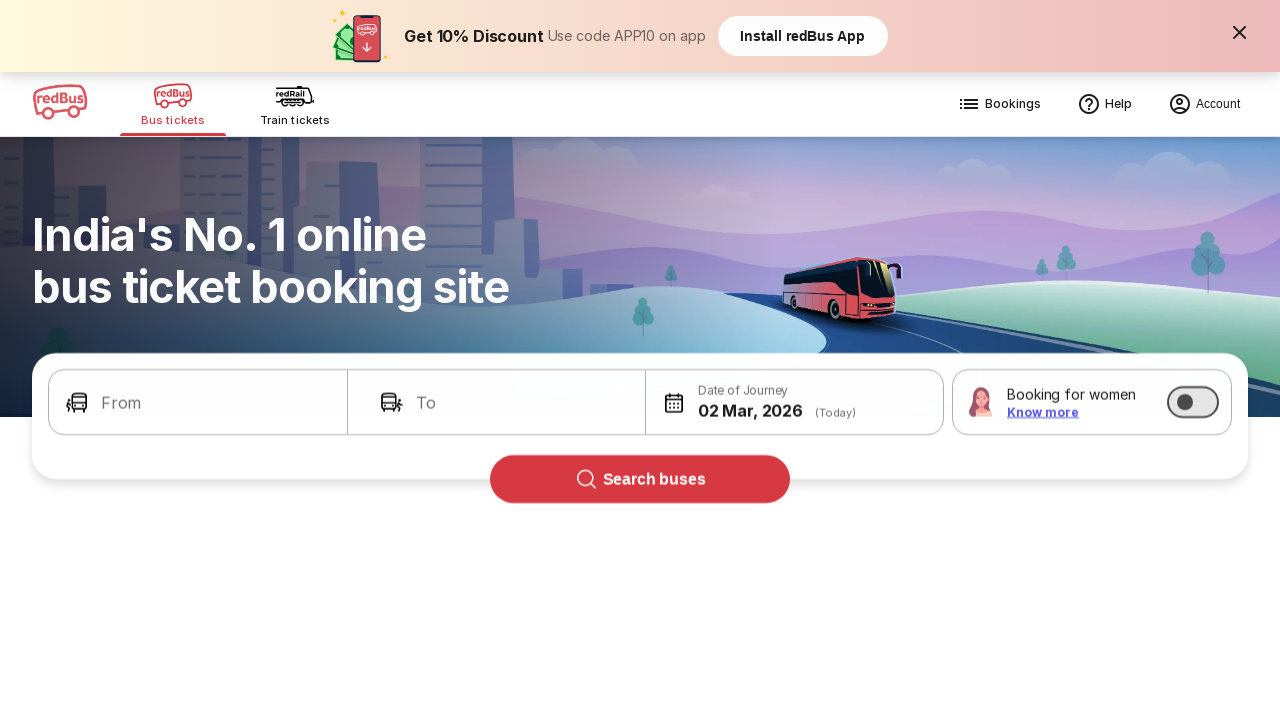

Waited for domcontentloaded state after forward navigation
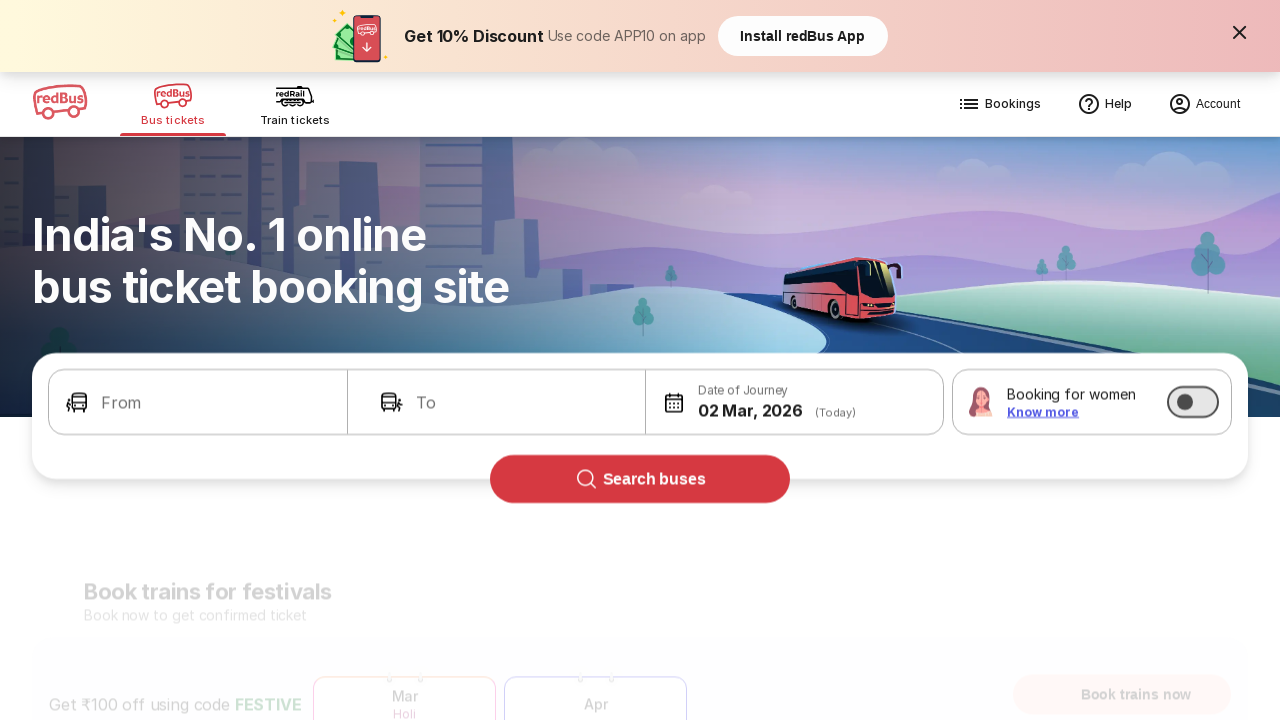

Refreshed the redbus.in page
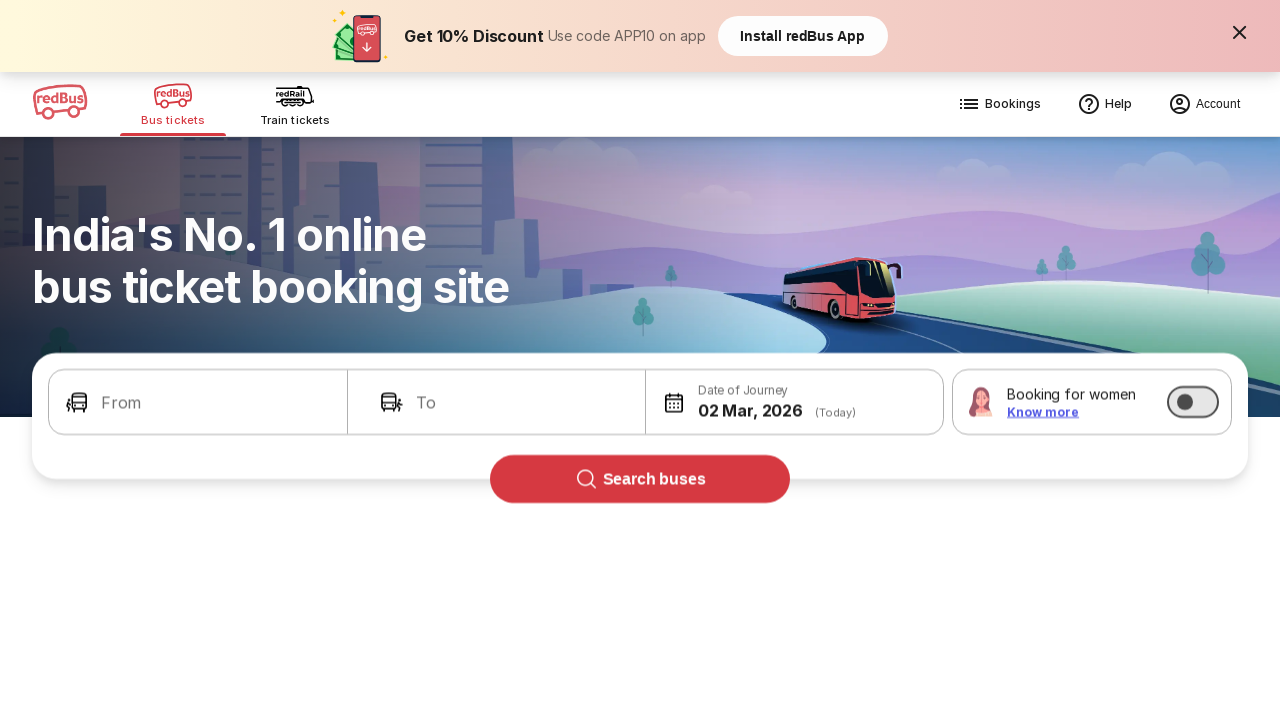

Waited for domcontentloaded state after page refresh
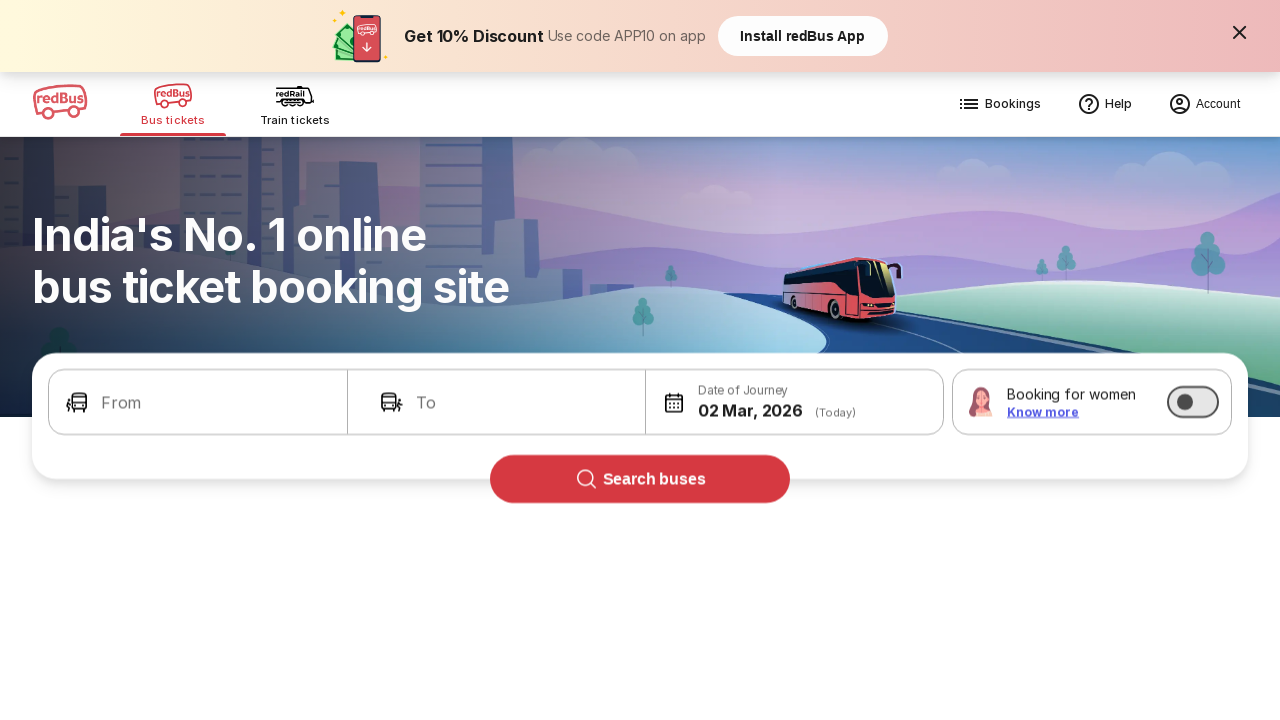

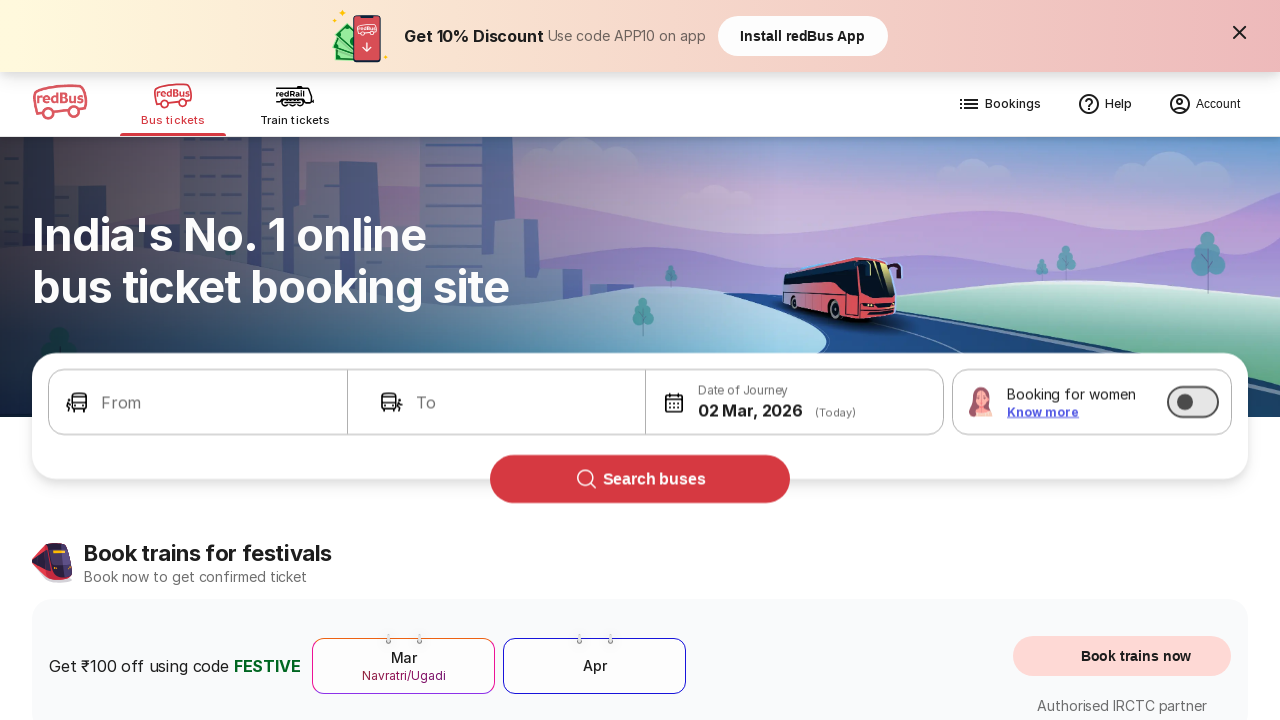